Navigates to W3Schools HTML tables tutorial page and verifies that the example table with rows and columns is present on the page.

Starting URL: https://www.w3schools.com/html/html_tables.asp

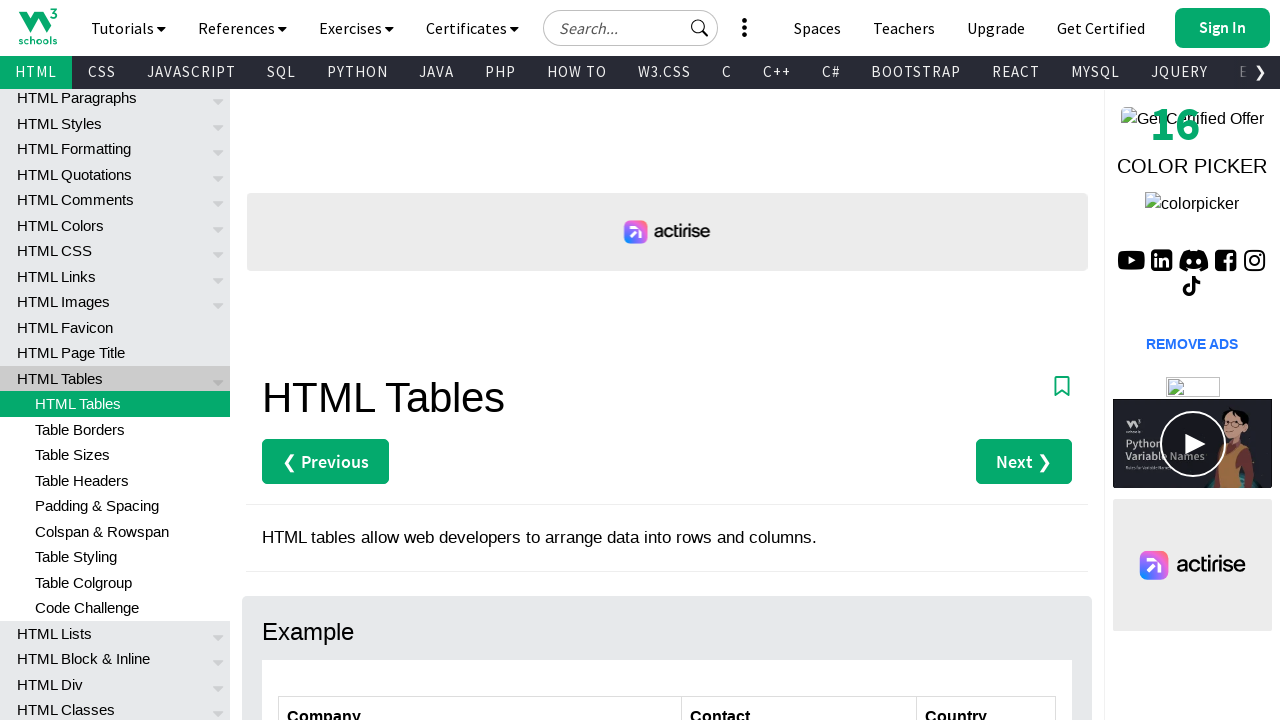

Navigated to W3Schools HTML tables tutorial page
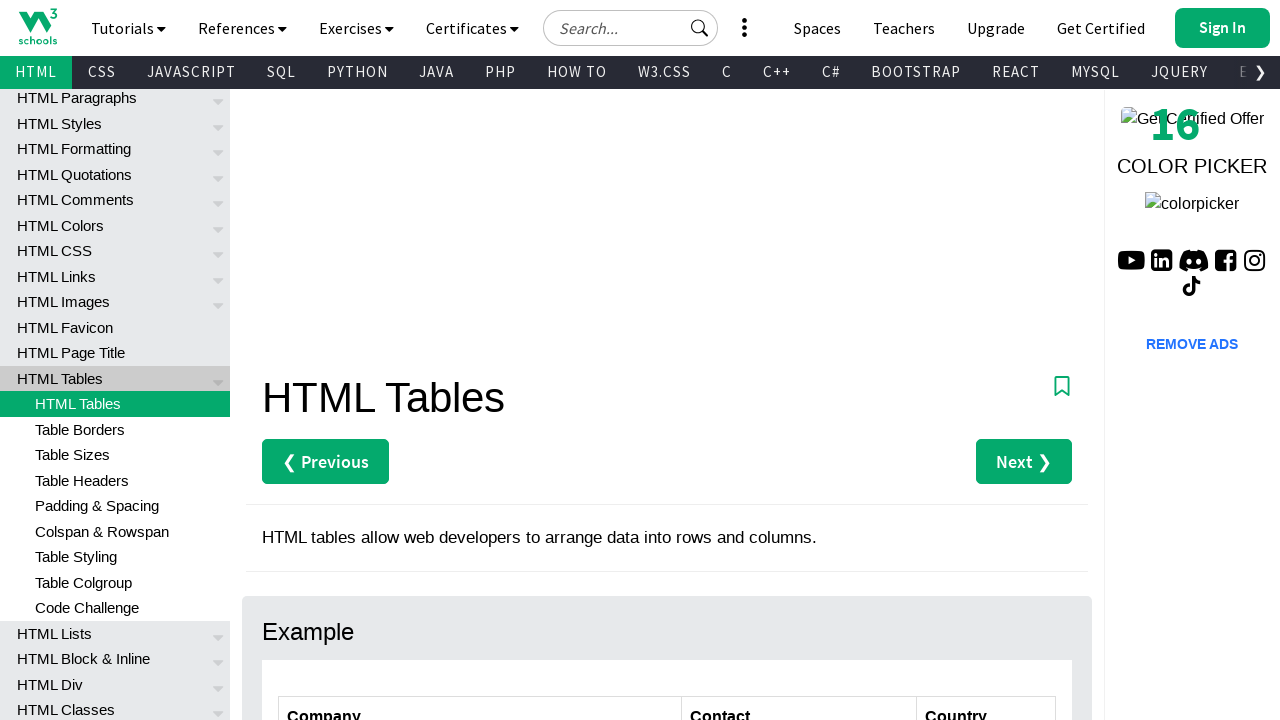

HTML table with tbody rows loaded on page
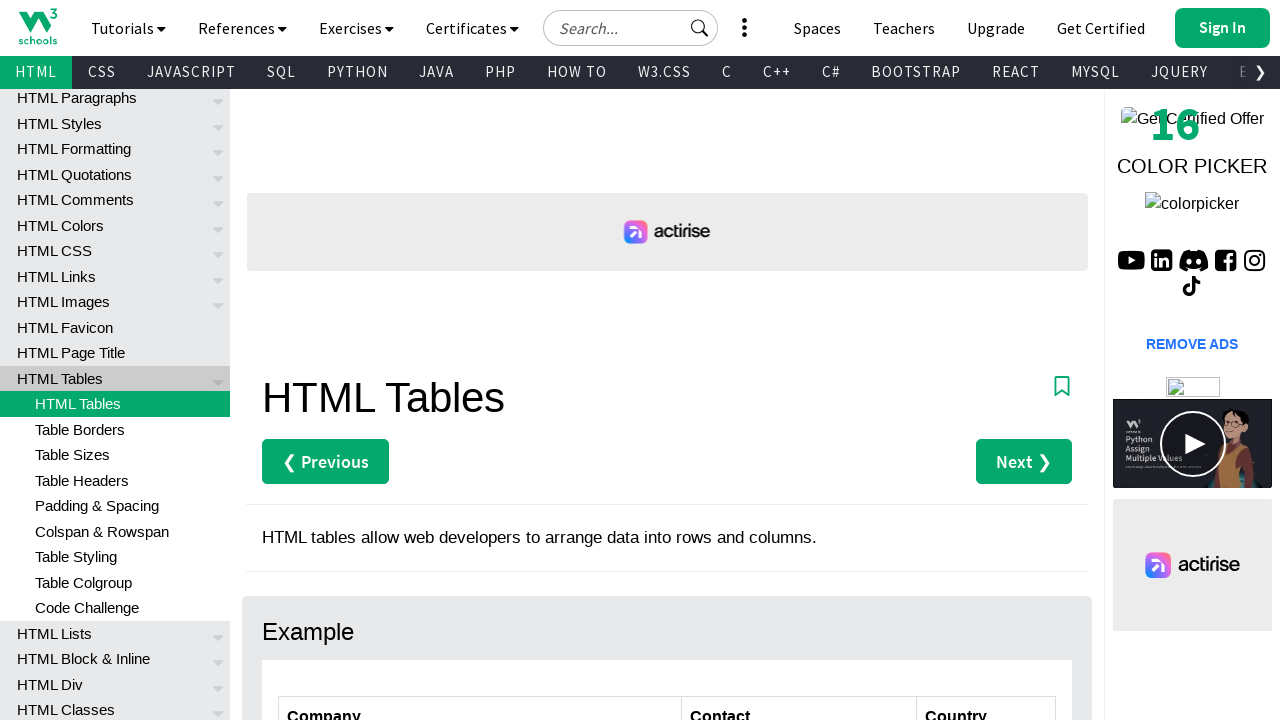

First table row is present and ready
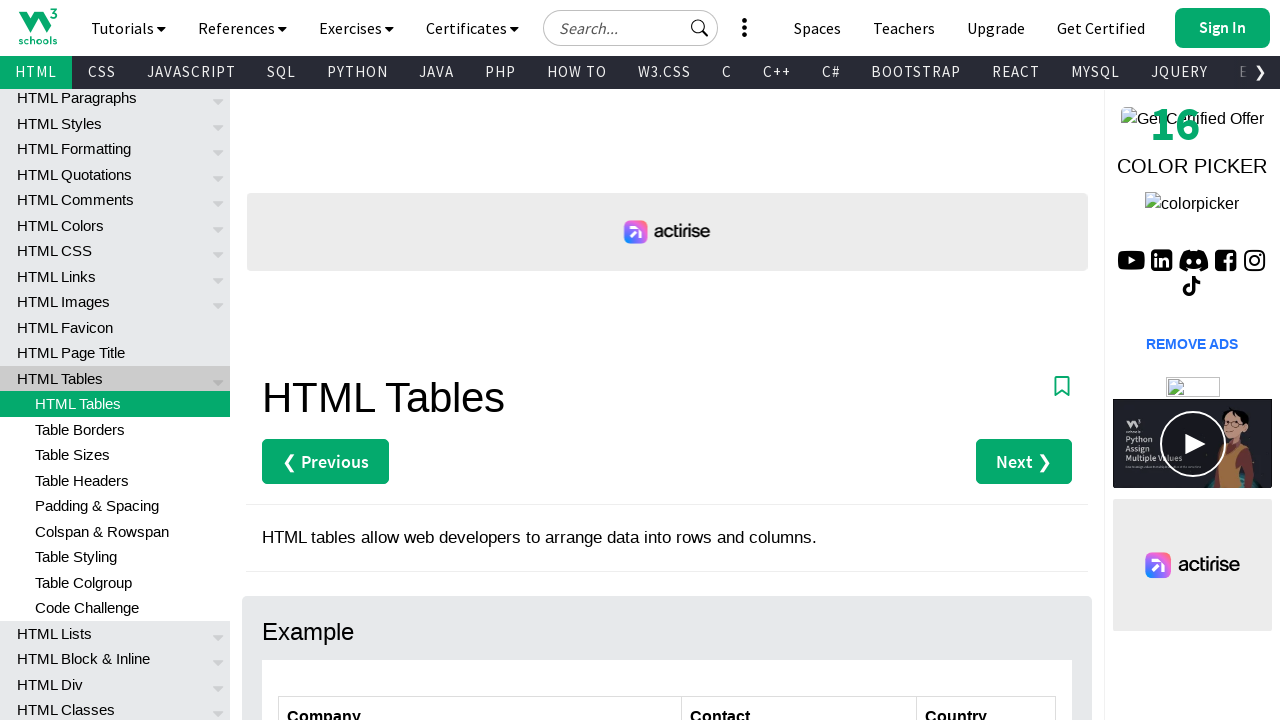

Table header cells are present in first row
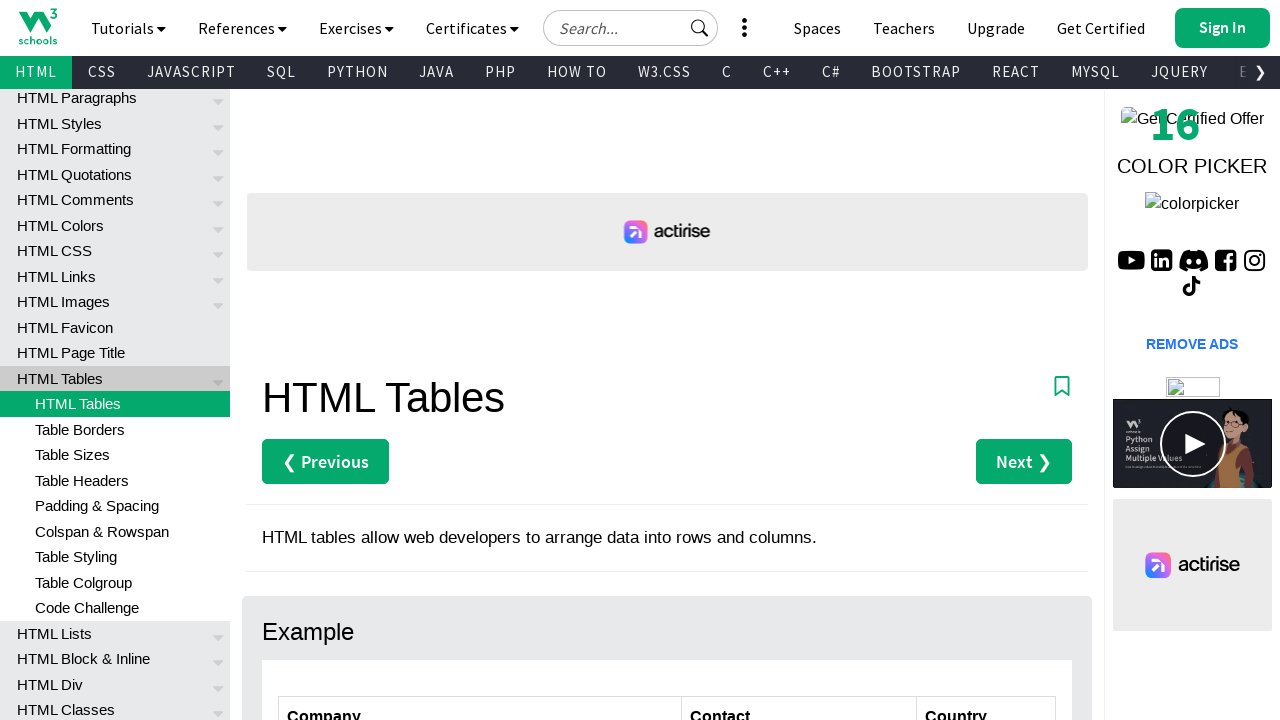

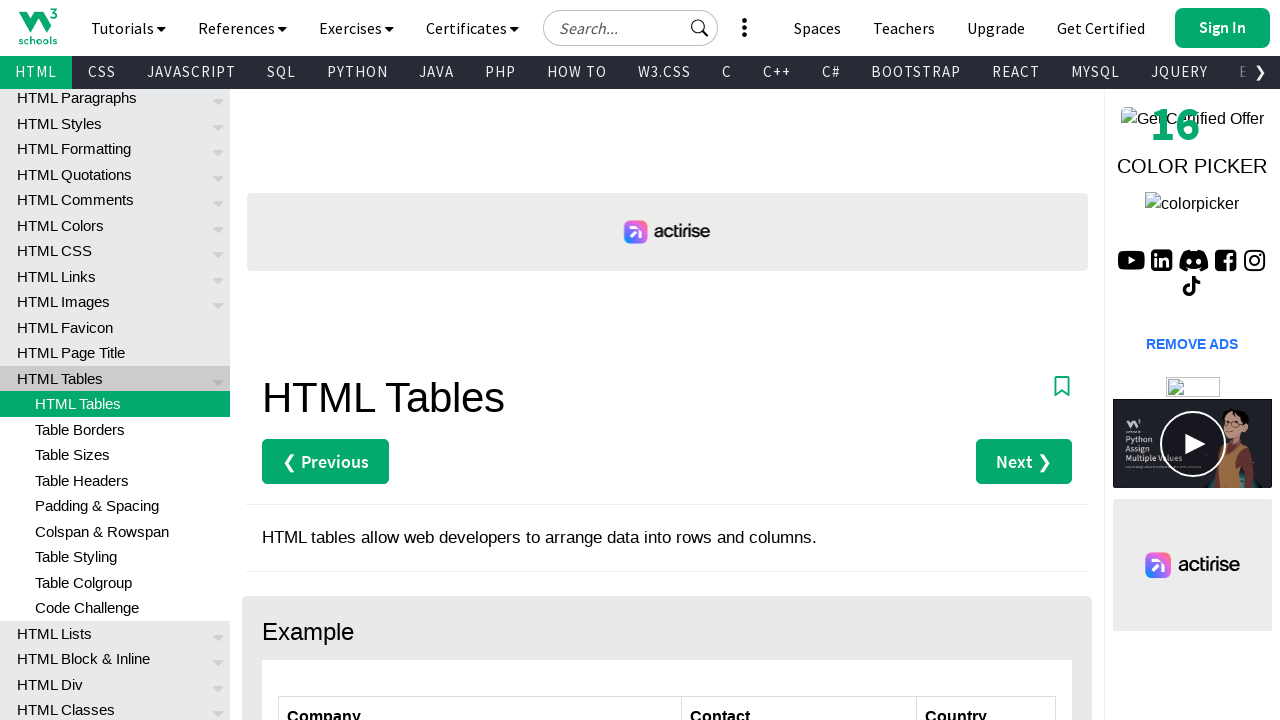